Tests filtering to display active items and using the back button to navigate through filter states.

Starting URL: https://demo.playwright.dev/todomvc

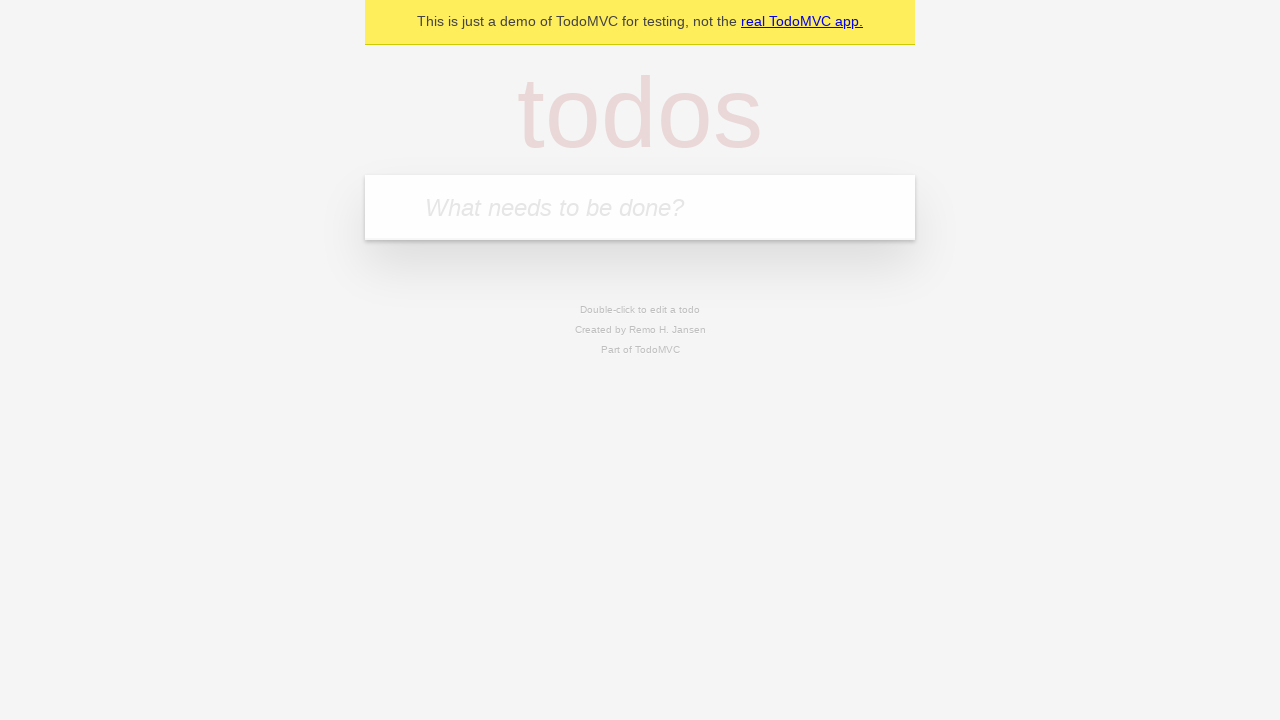

Filled input field with 'buy some cheese' on internal:attr=[placeholder="What needs to be done?"i]
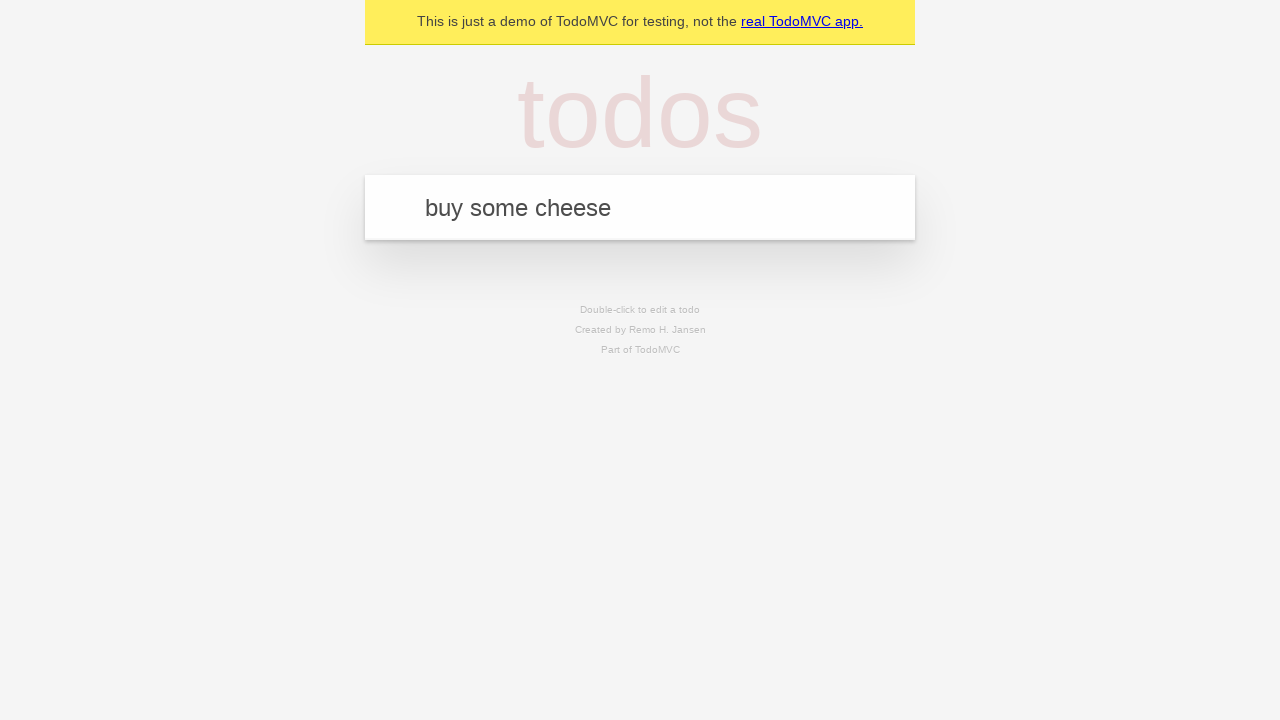

Pressed Enter to add first todo item on internal:attr=[placeholder="What needs to be done?"i]
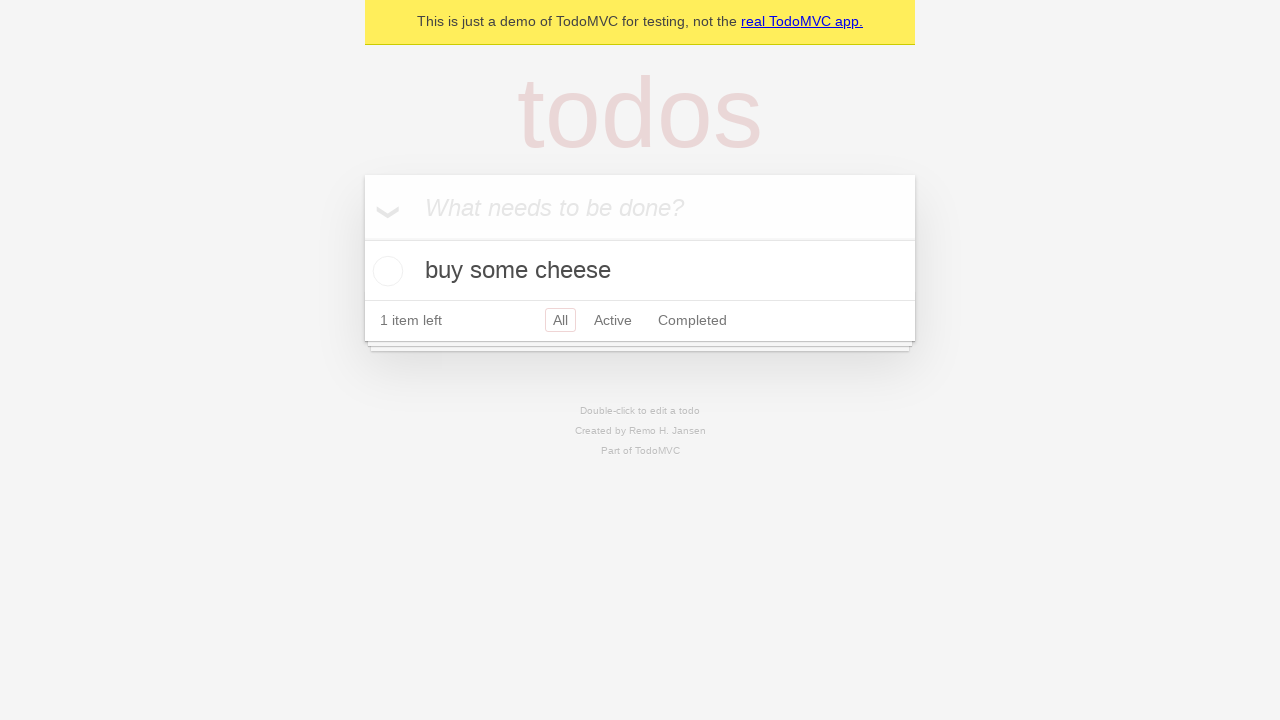

Filled input field with 'feed the cat' on internal:attr=[placeholder="What needs to be done?"i]
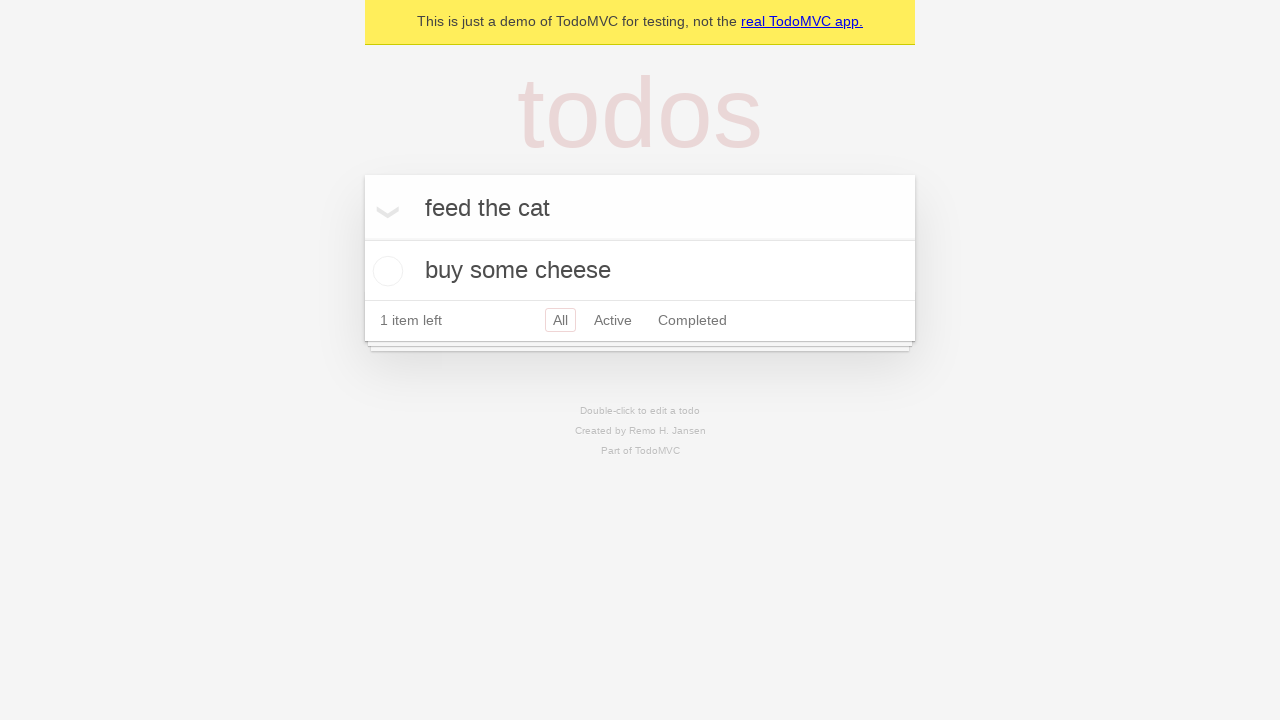

Pressed Enter to add second todo item on internal:attr=[placeholder="What needs to be done?"i]
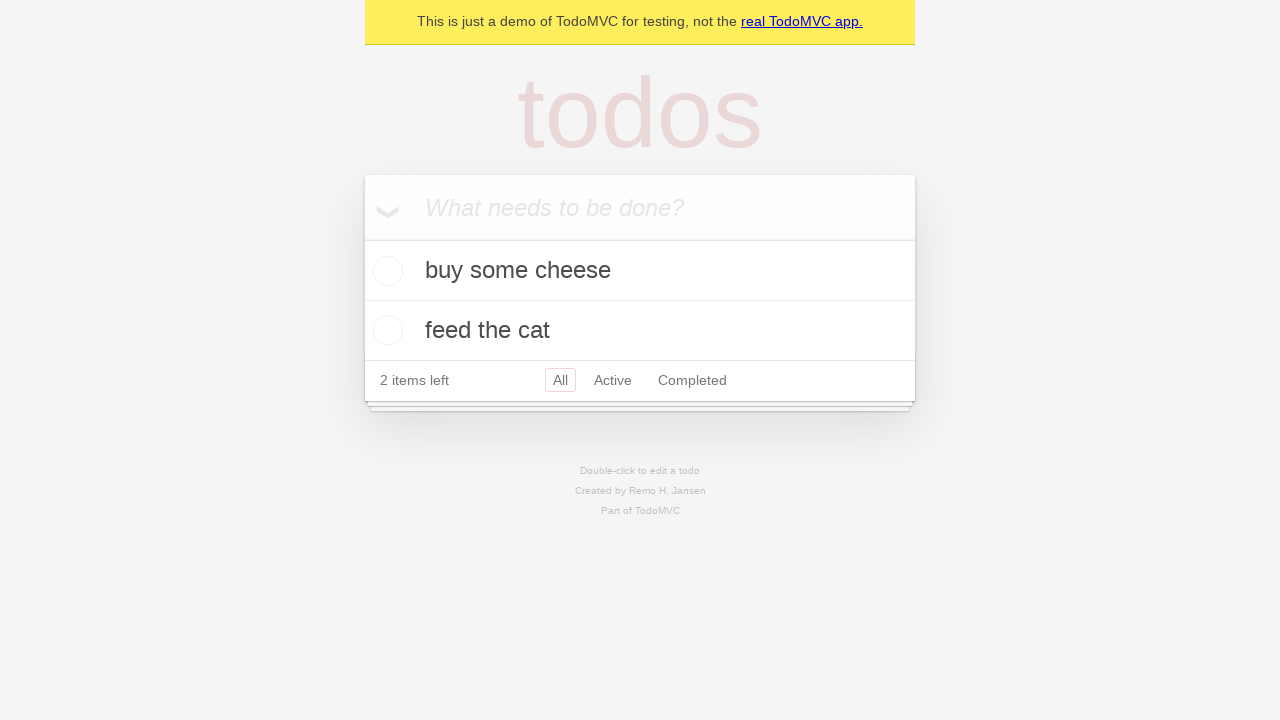

Filled input field with 'book a doctors appointment' on internal:attr=[placeholder="What needs to be done?"i]
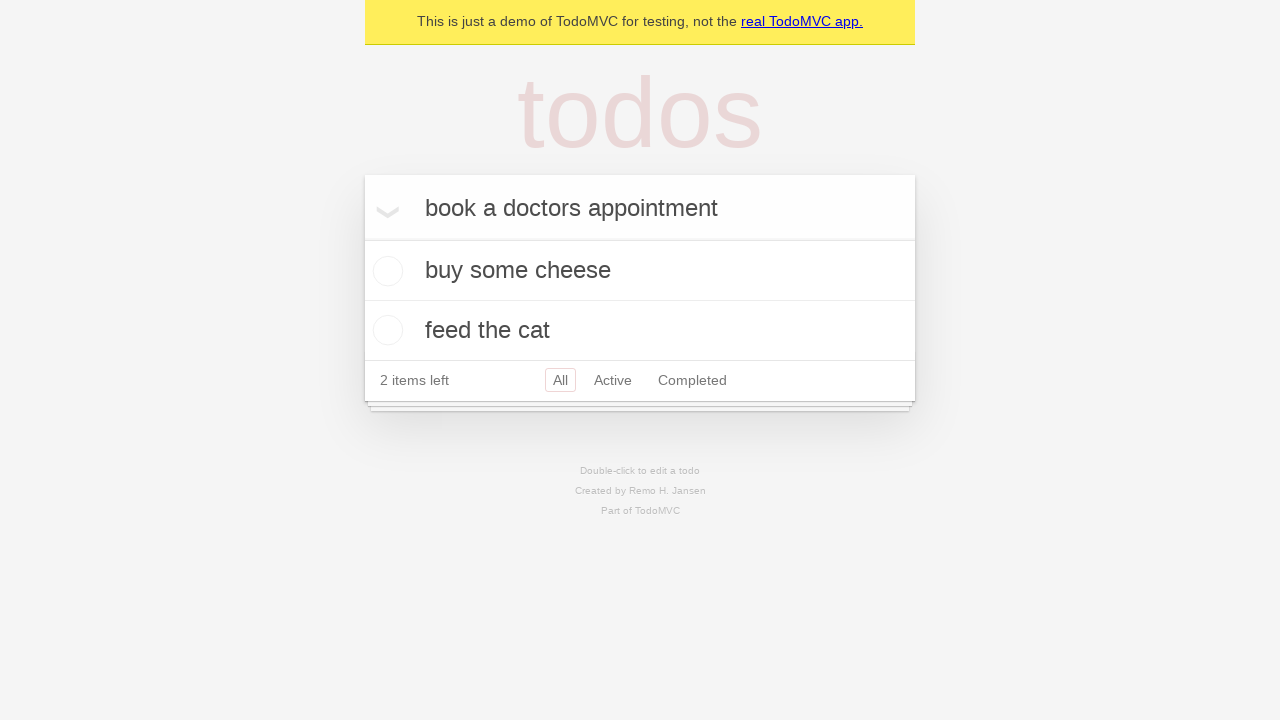

Pressed Enter to add third todo item on internal:attr=[placeholder="What needs to be done?"i]
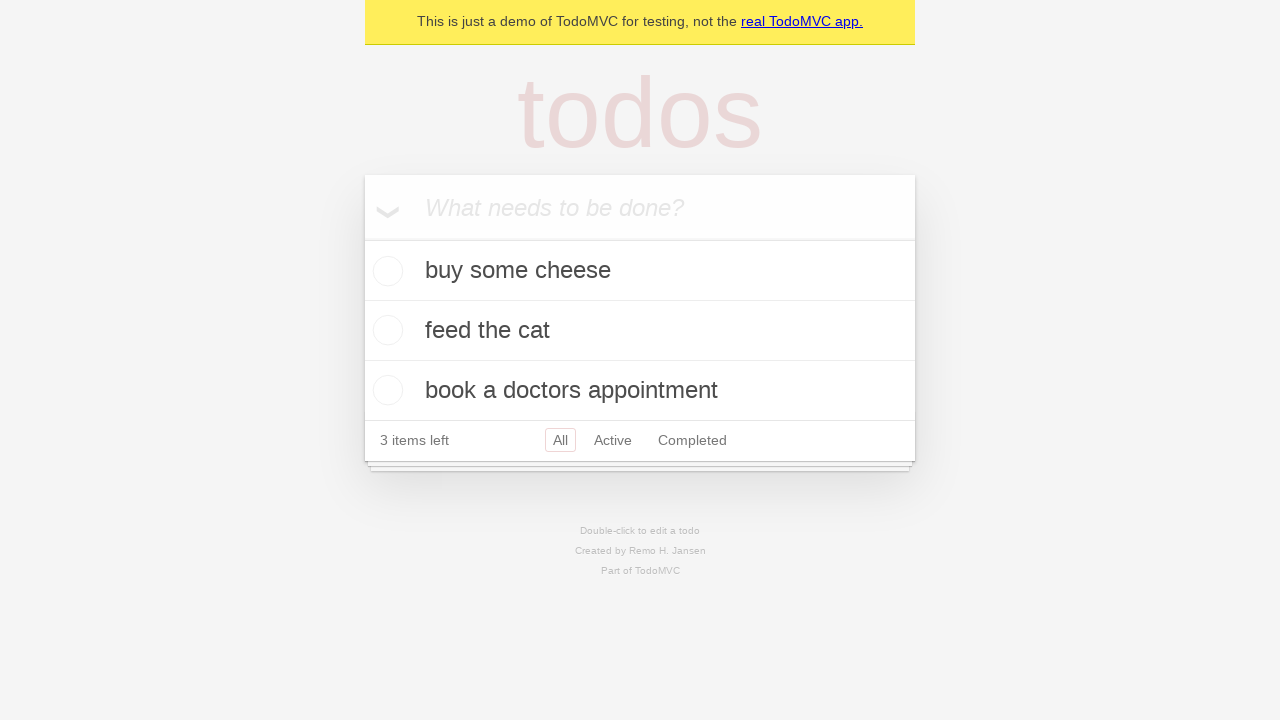

Checked the second todo item at (385, 330) on internal:testid=[data-testid="todo-item"s] >> nth=1 >> internal:role=checkbox
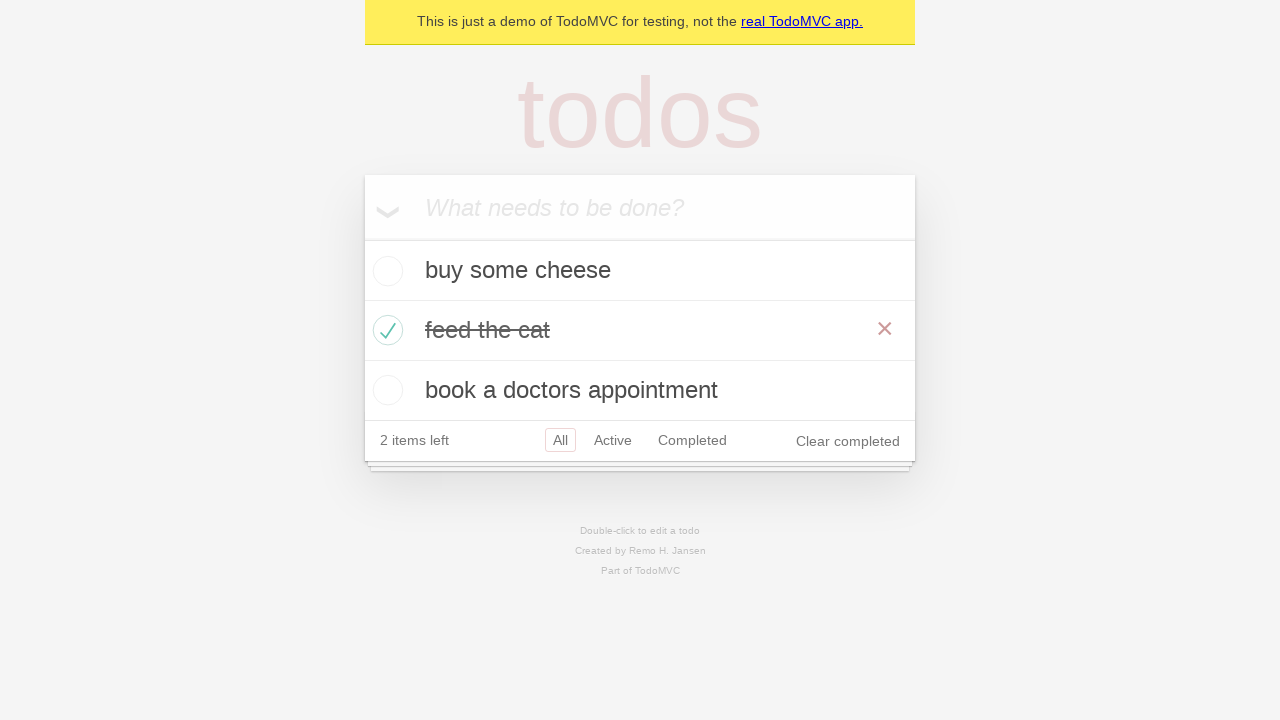

Clicked All filter to display all items at (560, 440) on internal:role=link[name="All"i]
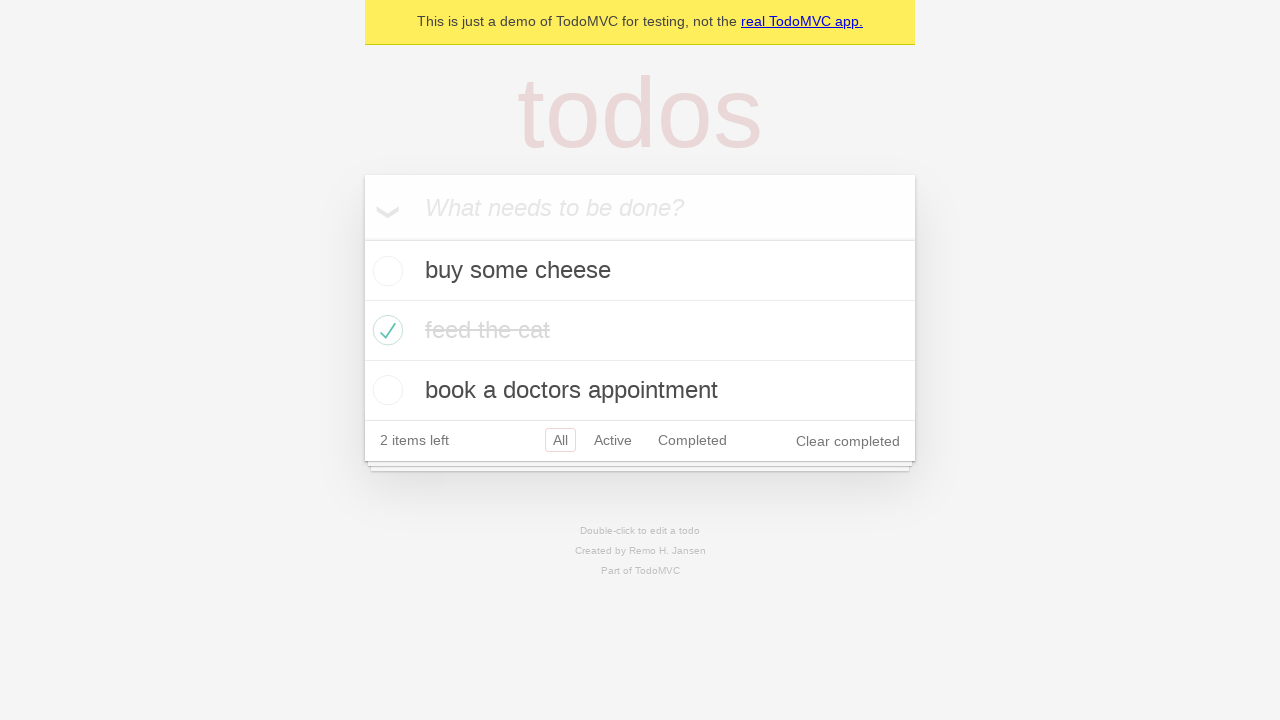

Clicked Active filter to display only active items at (613, 440) on internal:role=link[name="Active"i]
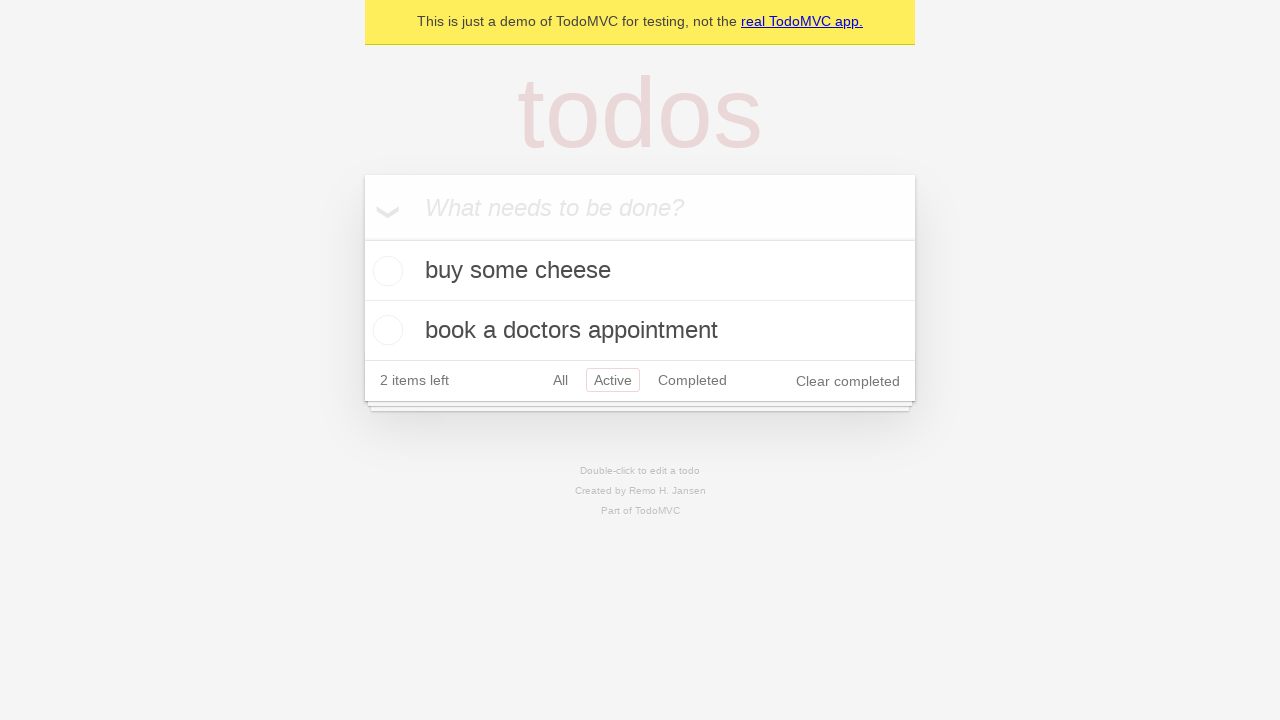

Clicked Completed filter to display only completed items at (692, 380) on internal:role=link[name="Completed"i]
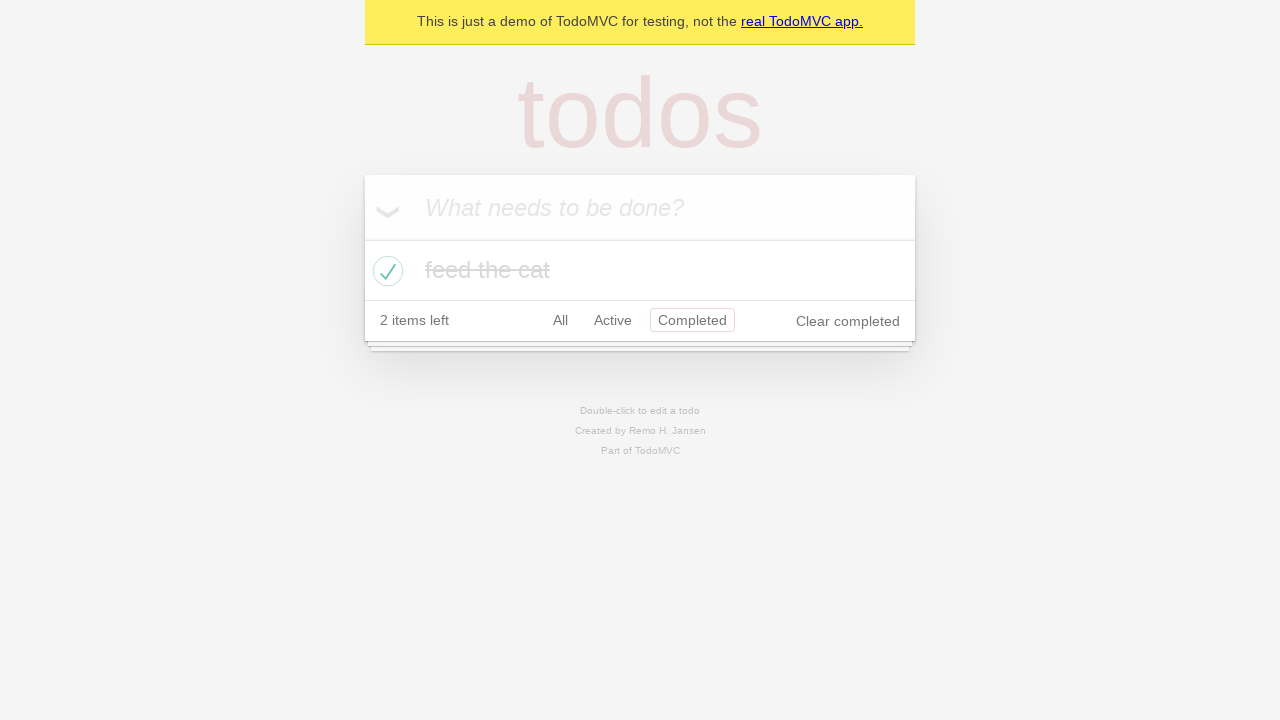

Navigated back to Active filter view
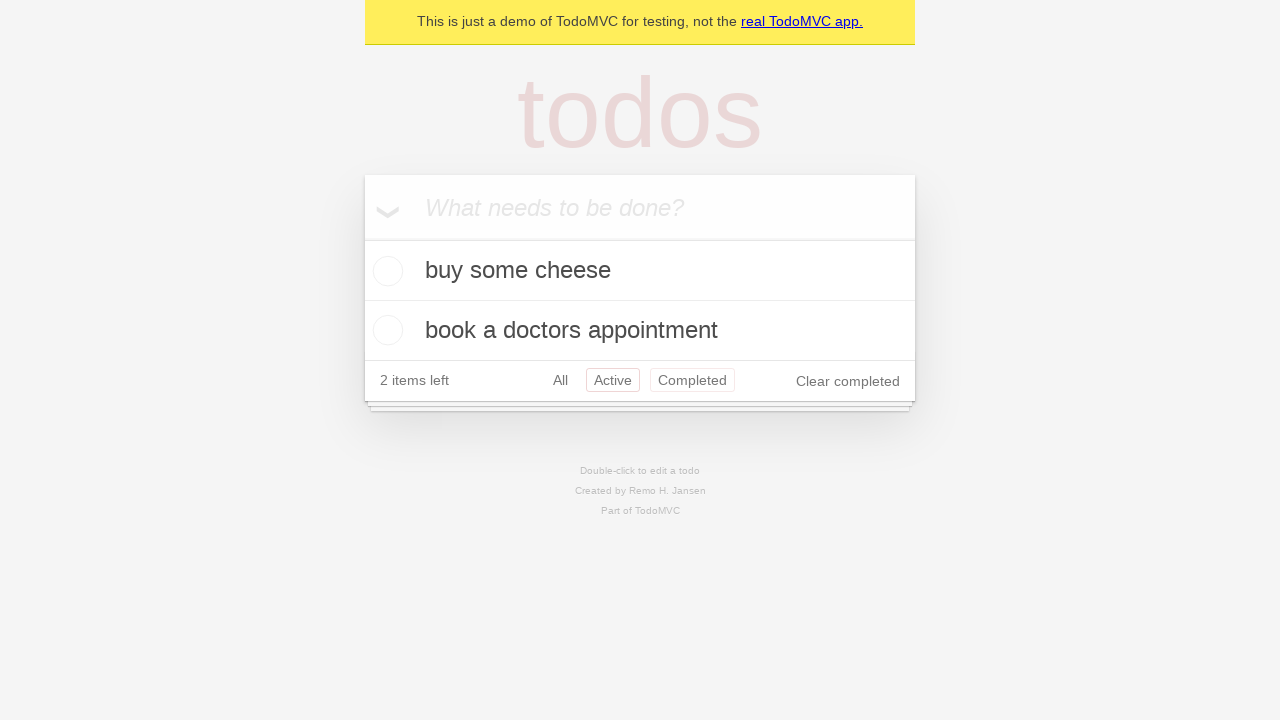

Navigated back to All filter view
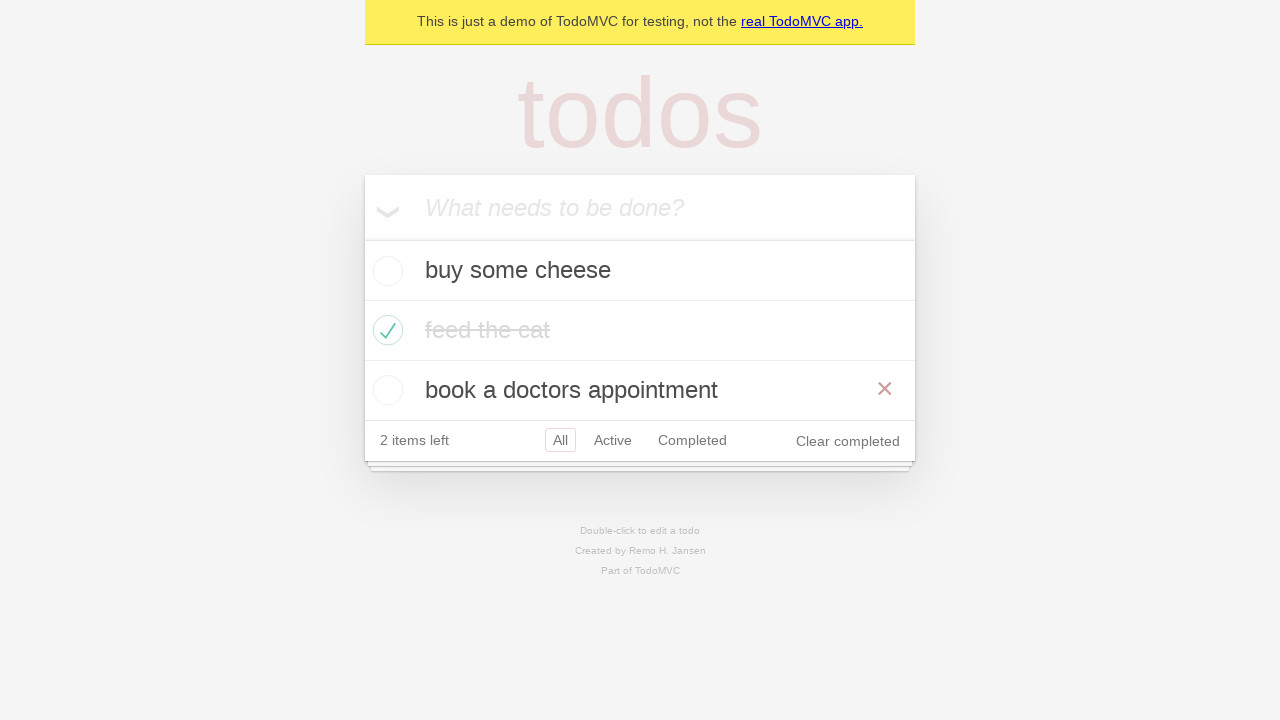

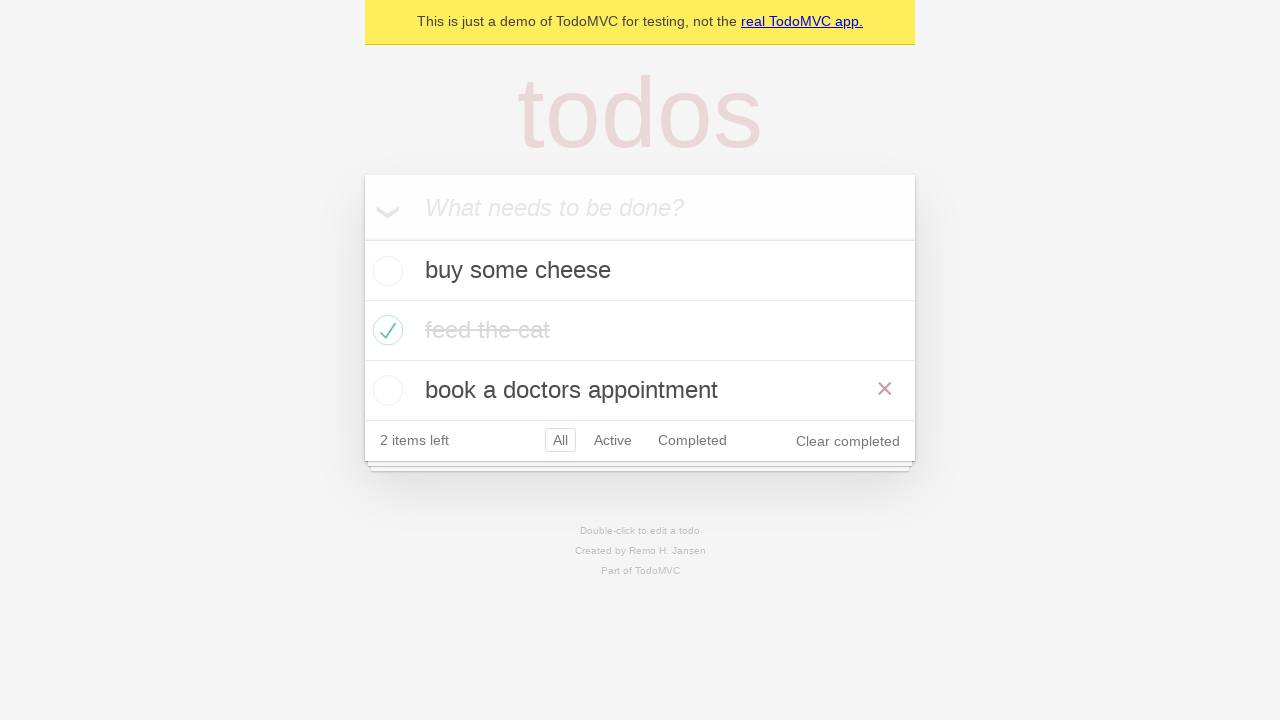